Tests error display when editing with all fields empty by registering and then providing empty values for all prompts

Starting URL: https://davi-vert.vercel.app/index.html

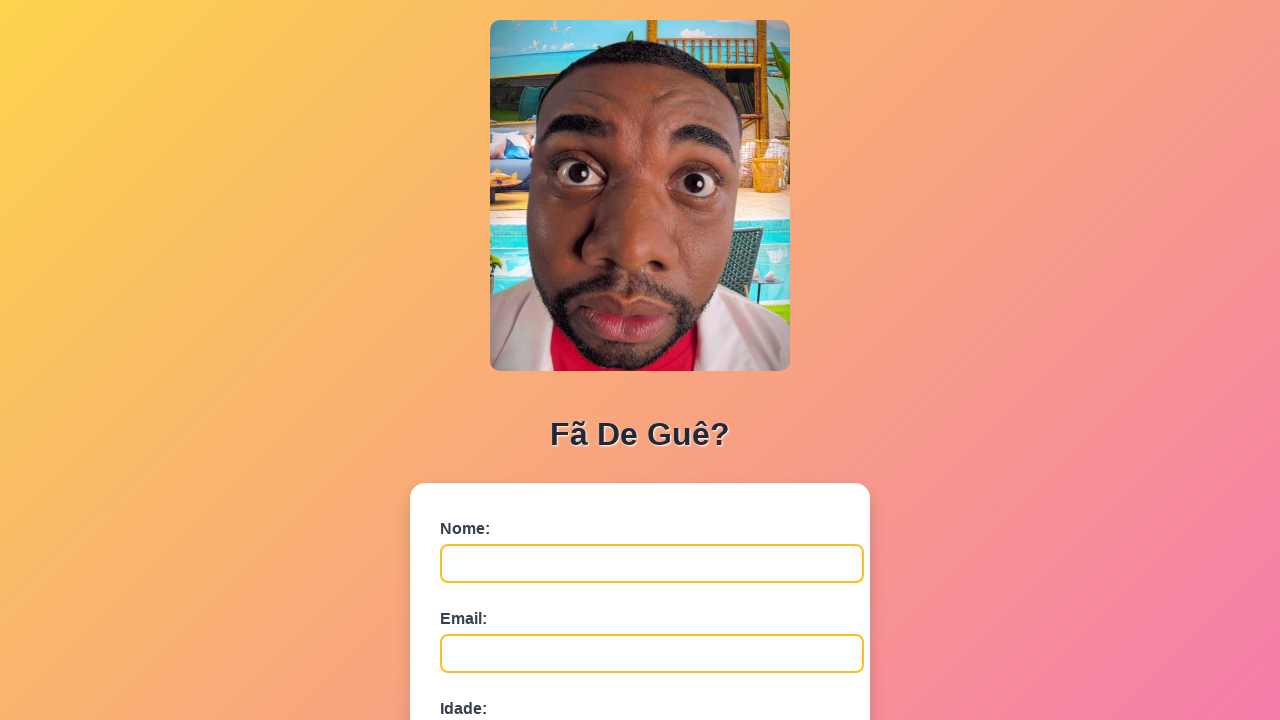

Cleared localStorage
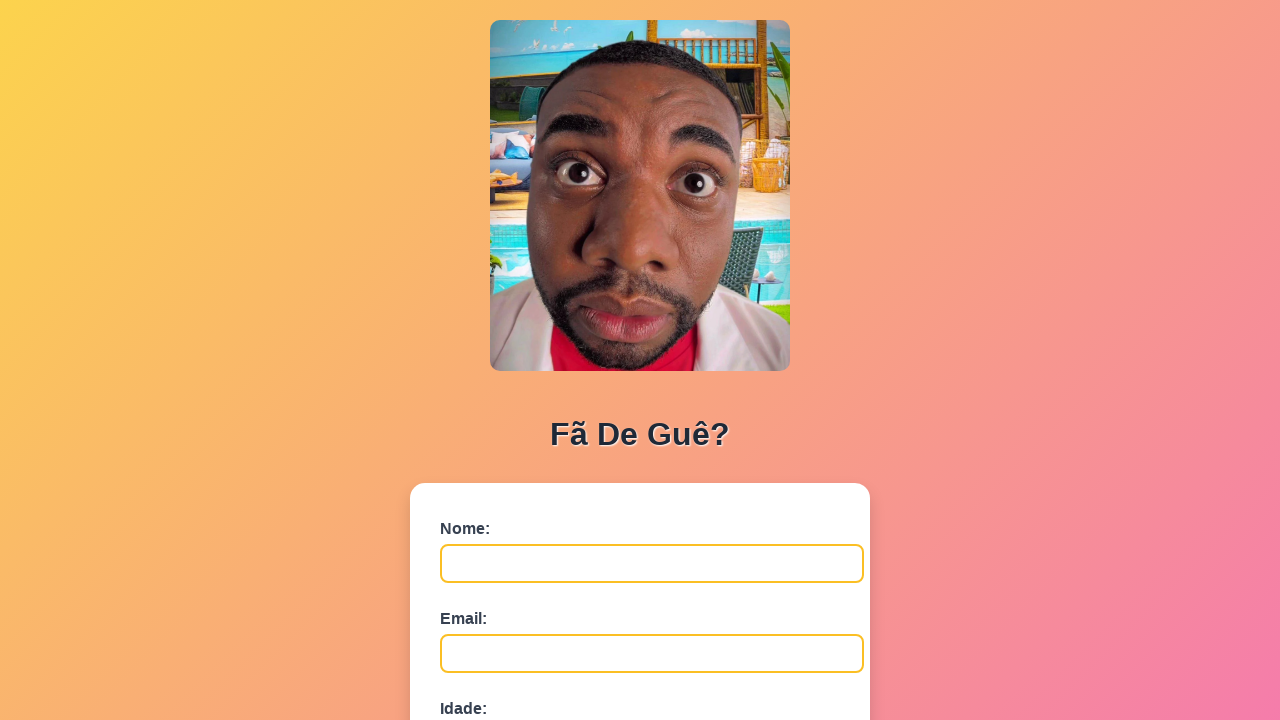

Filled name field with 'Laura Campos' on #nome
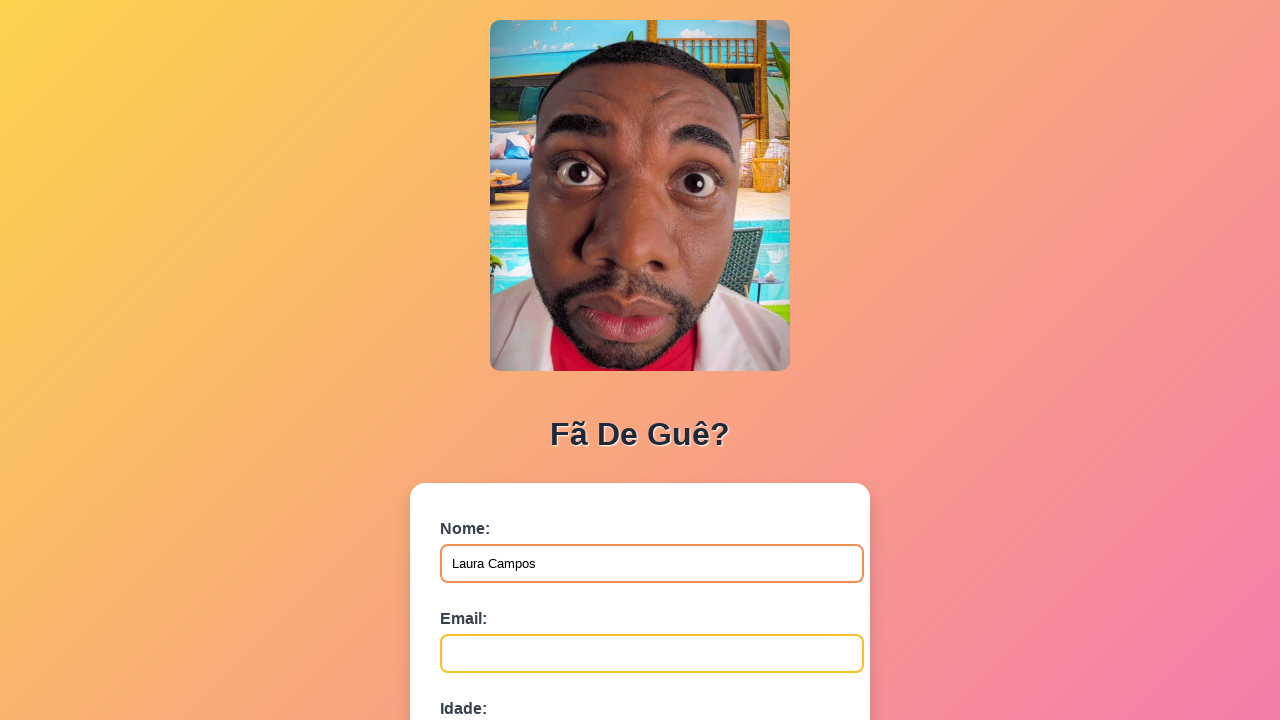

Filled email field with 'laura.campos@example.com' on #email
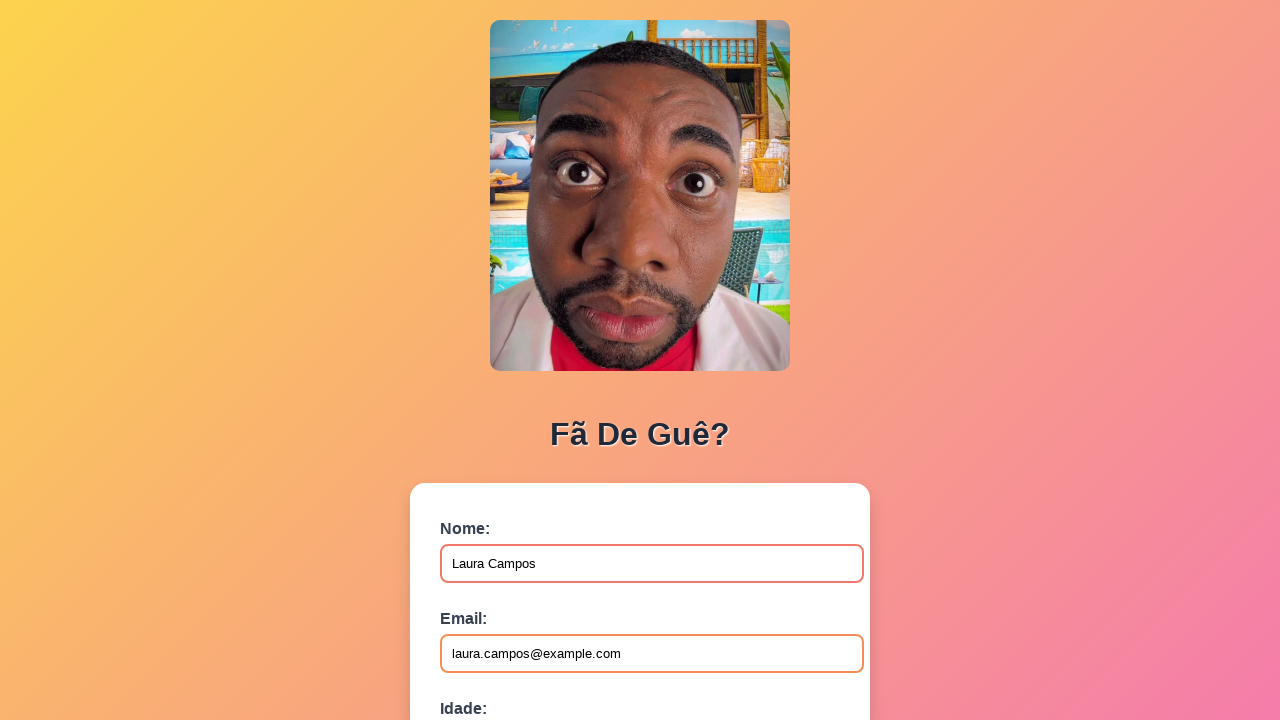

Filled age field with '27' on #idade
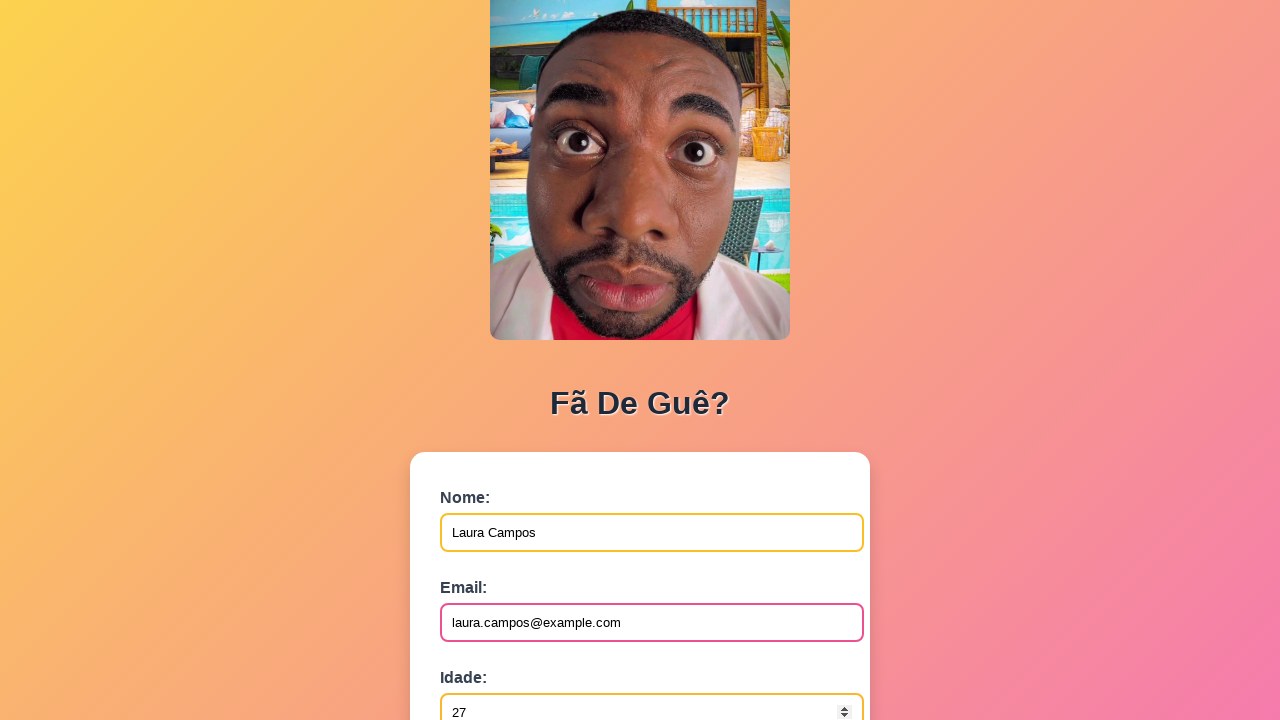

Clicked submit button to register user at (490, 569) on button[type='submit']
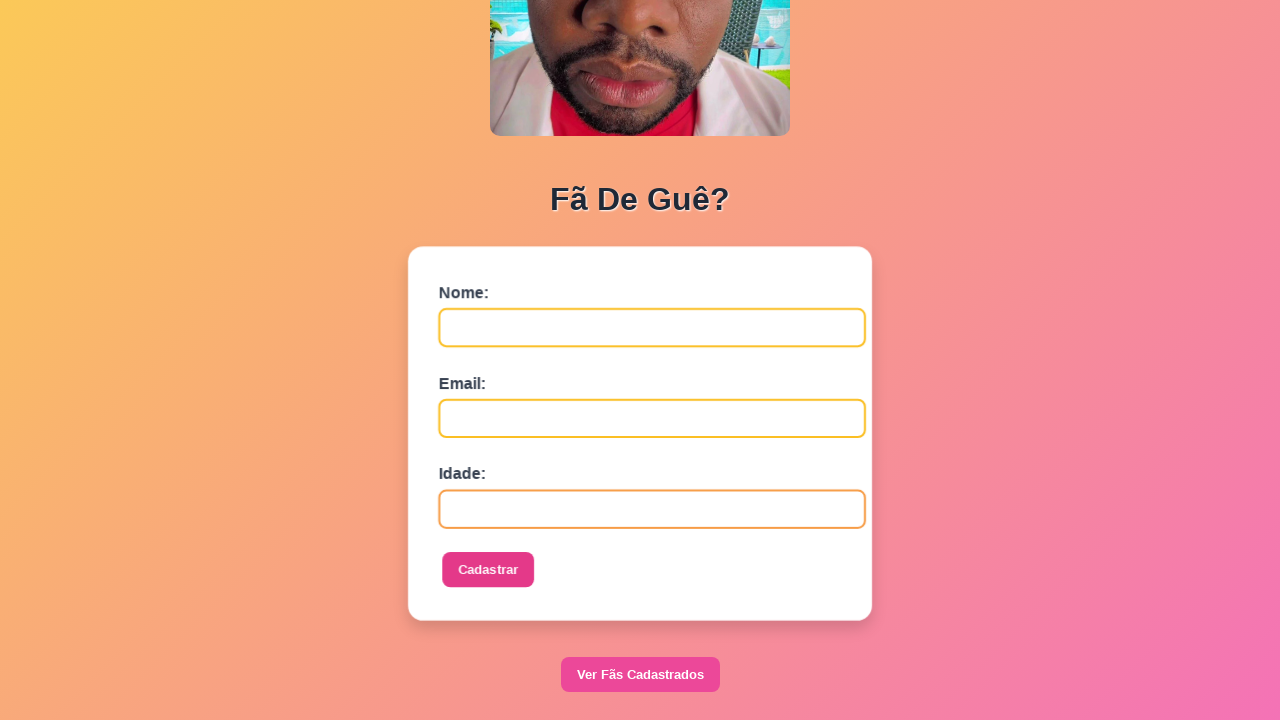

Waited 500ms for registration to process
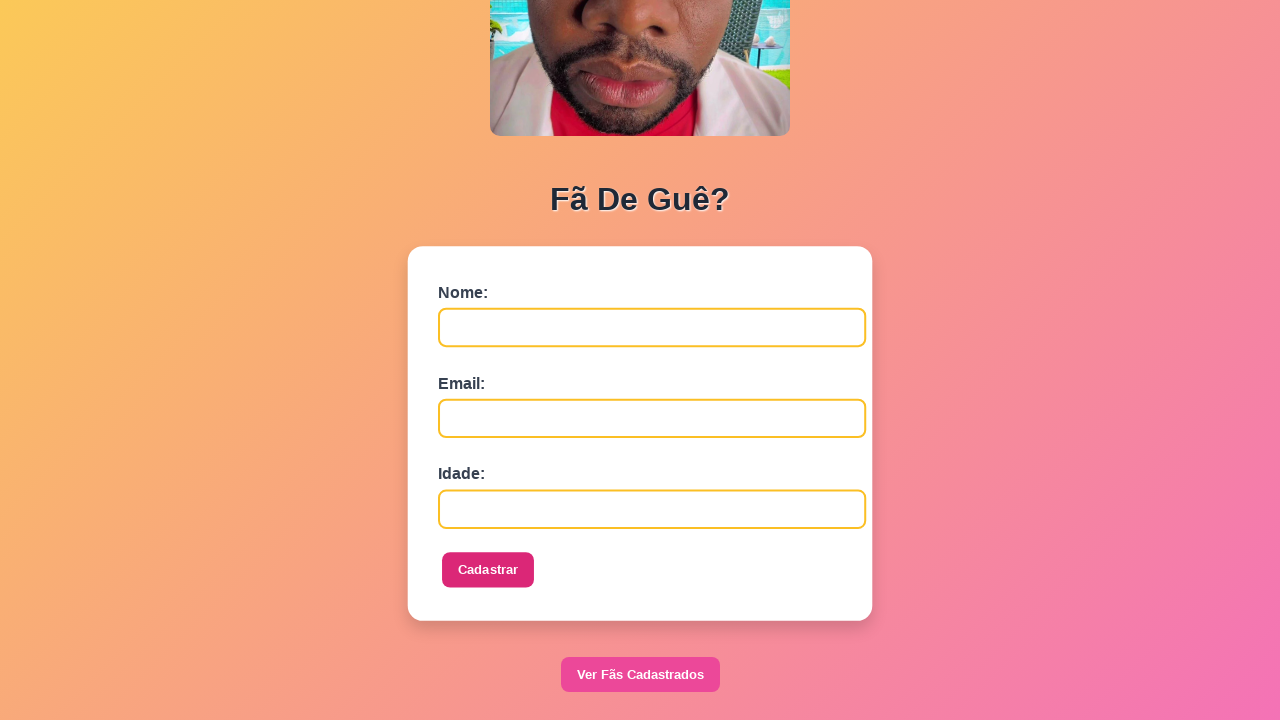

Navigated to lista.html page
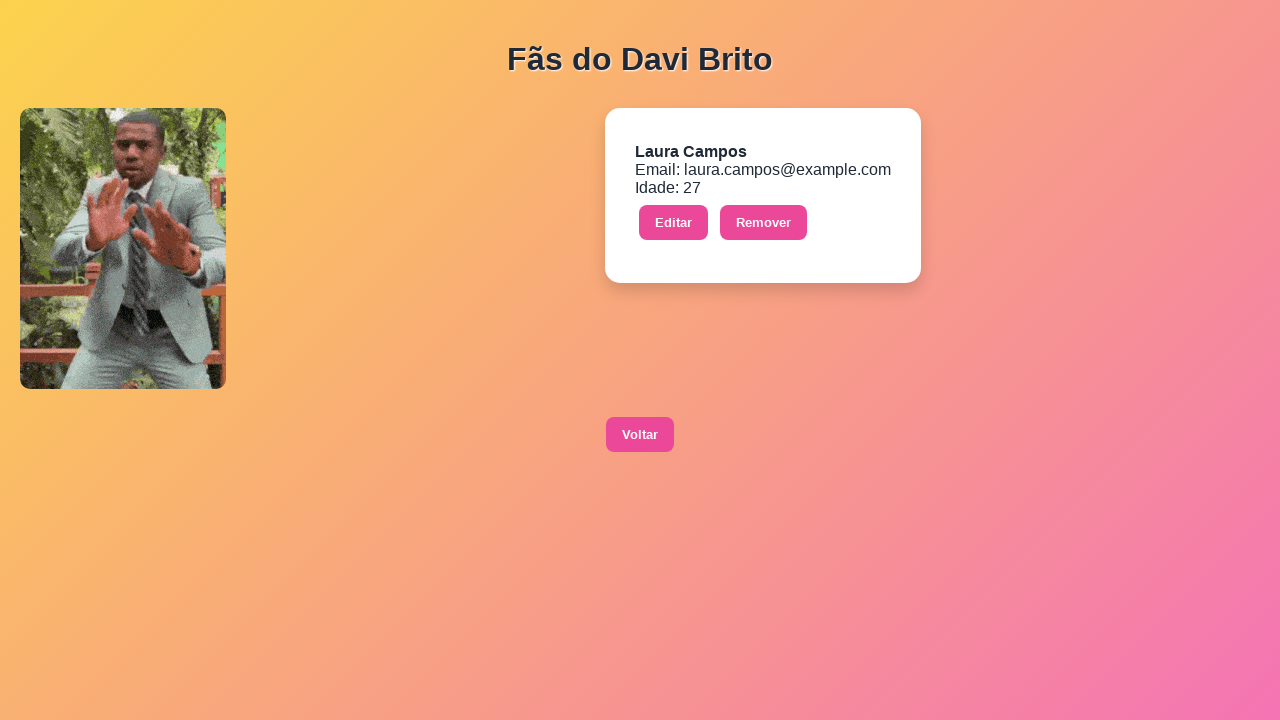

Mocked prompt function to return empty string for all fields
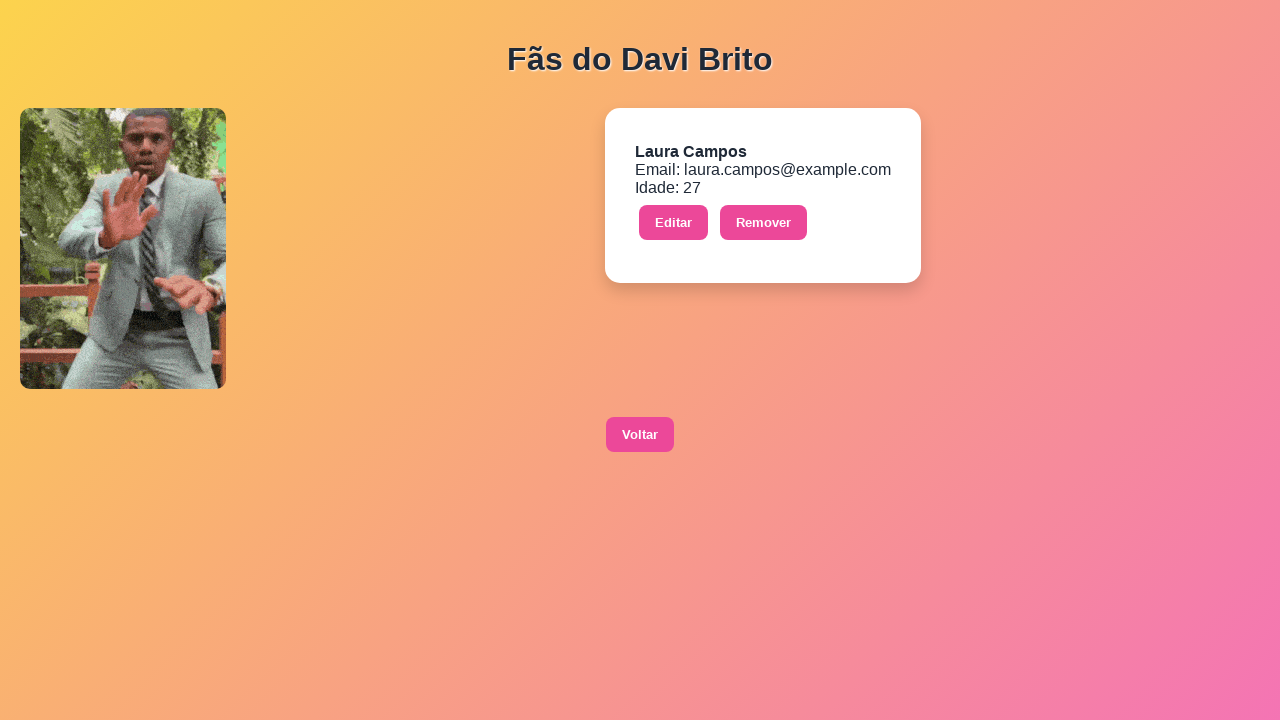

Clicked edit button at (674, 223) on xpath=//button[contains(text(),'Editar')]
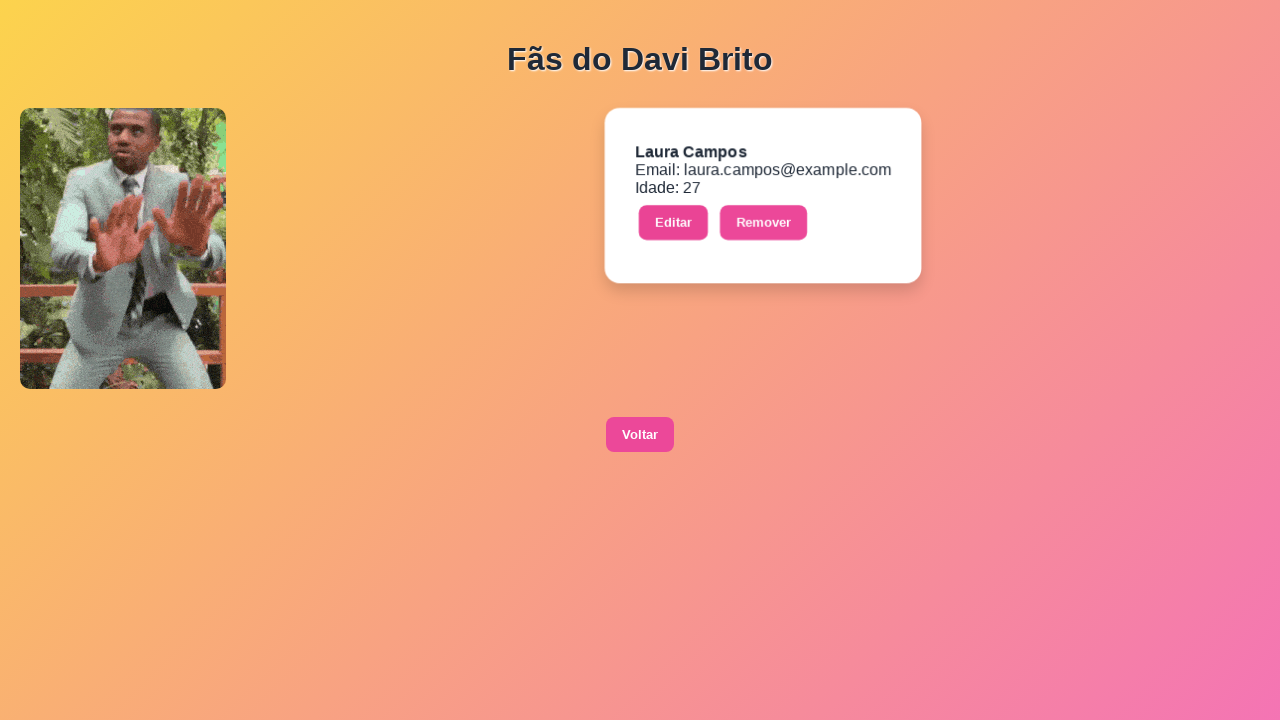

Waited 500ms for edit prompts to appear and be filled with empty values
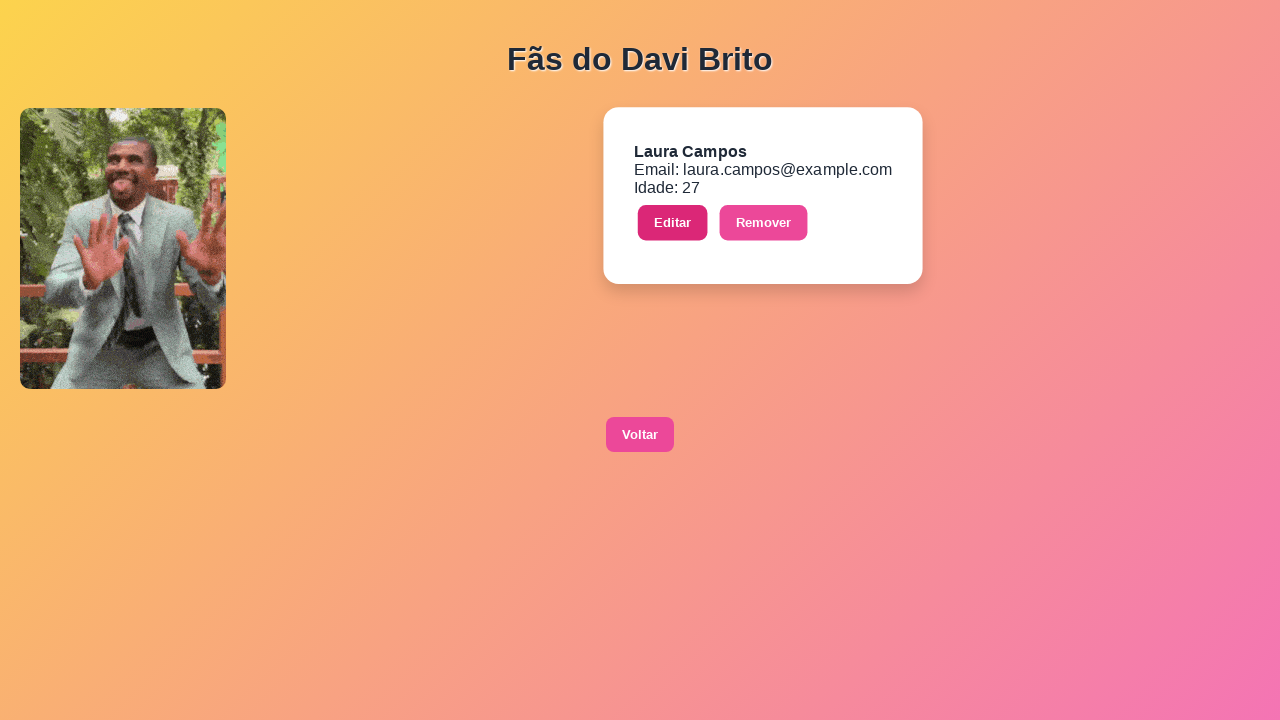

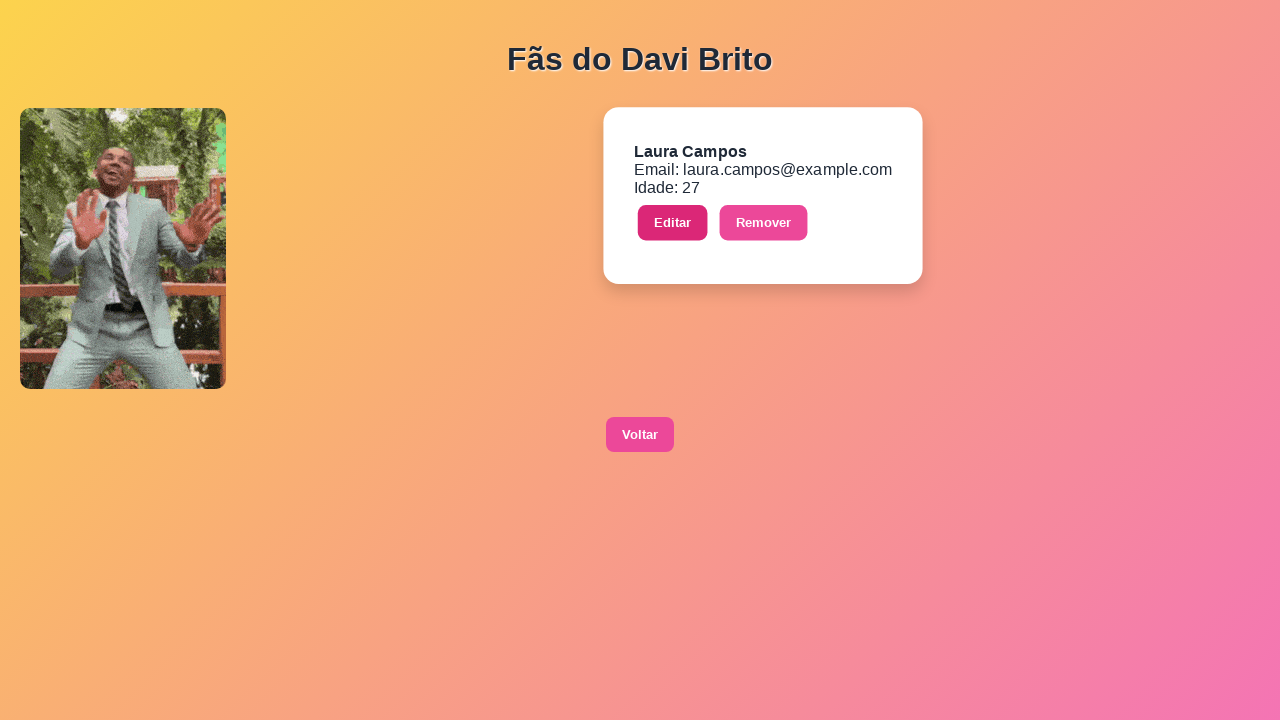